Tests A/B testing page by clicking the A/B test link and verifying page loads

Starting URL: https://the-internet.herokuapp.com/

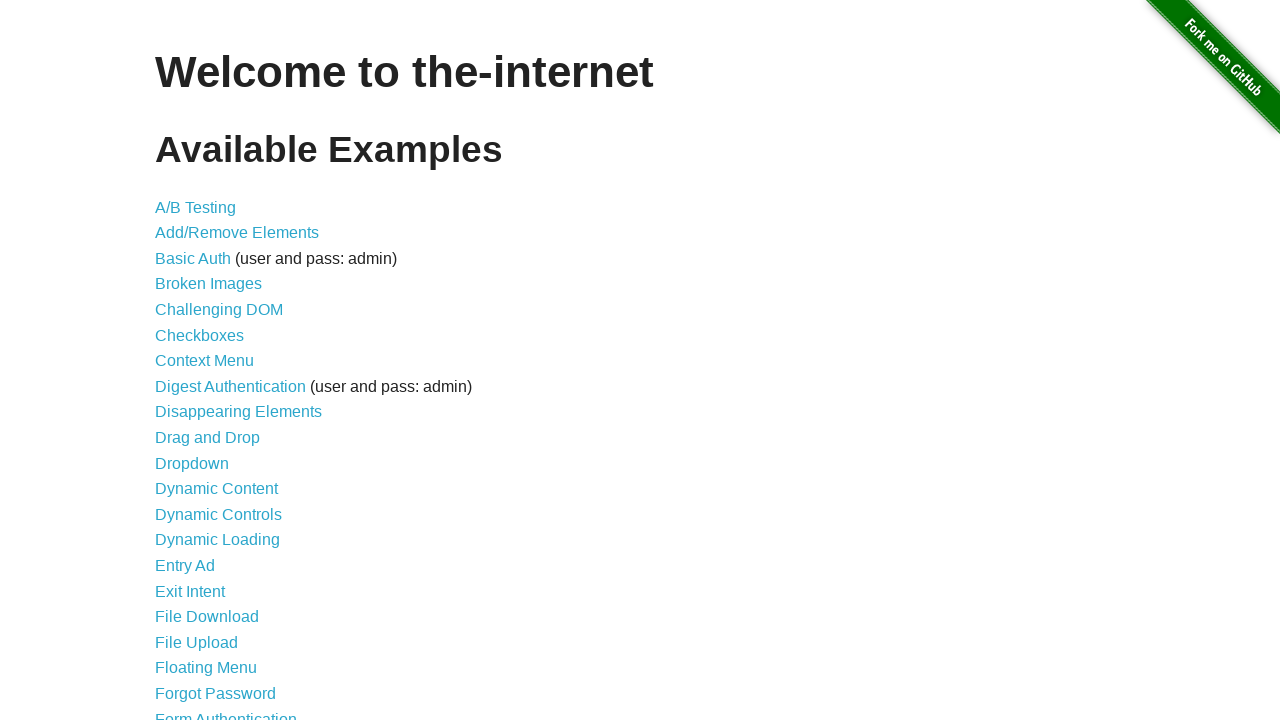

Clicked on A/B Testing link at (196, 207) on xpath=//*[@id='content']/ul/li[1]/a
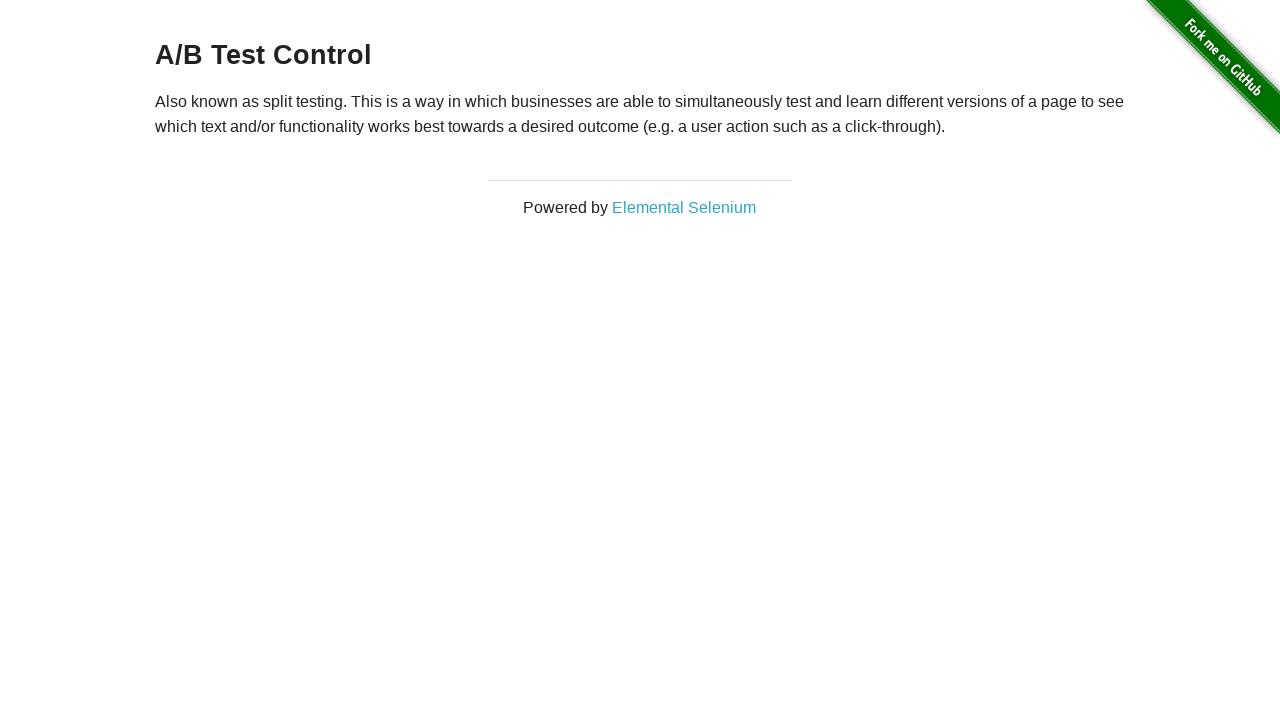

A/B Testing page loaded successfully
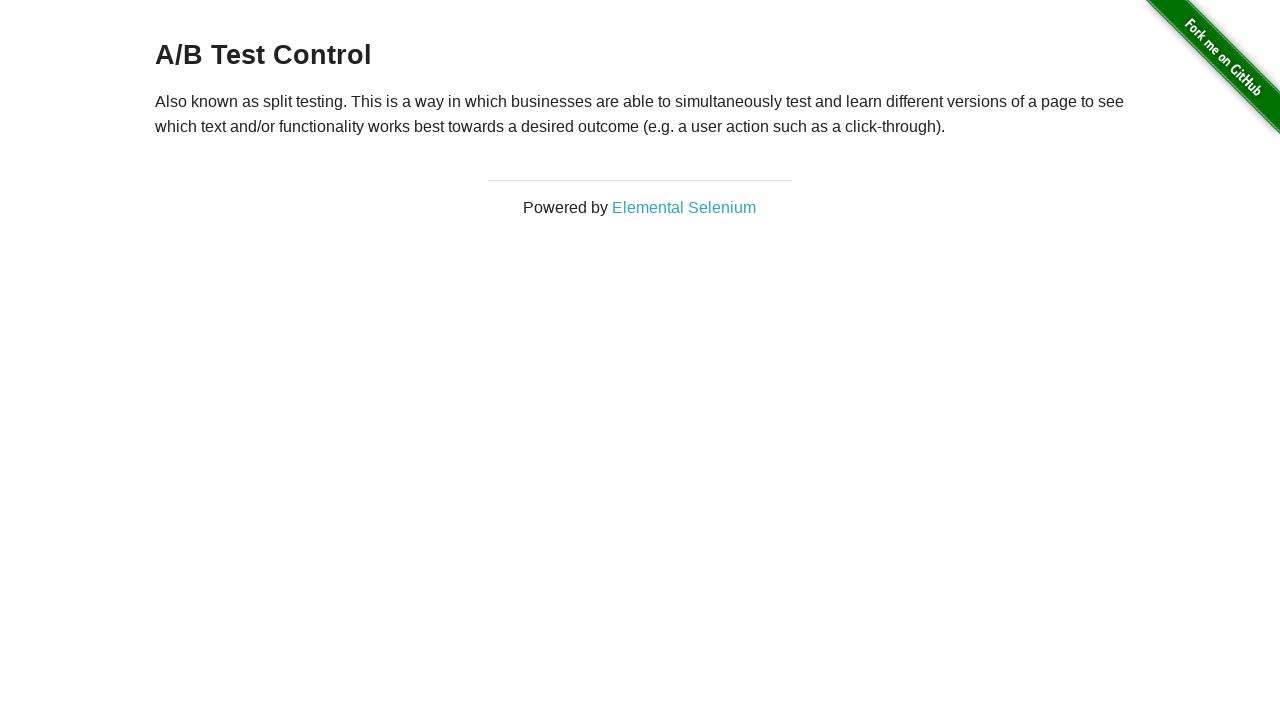

Navigated back to main page
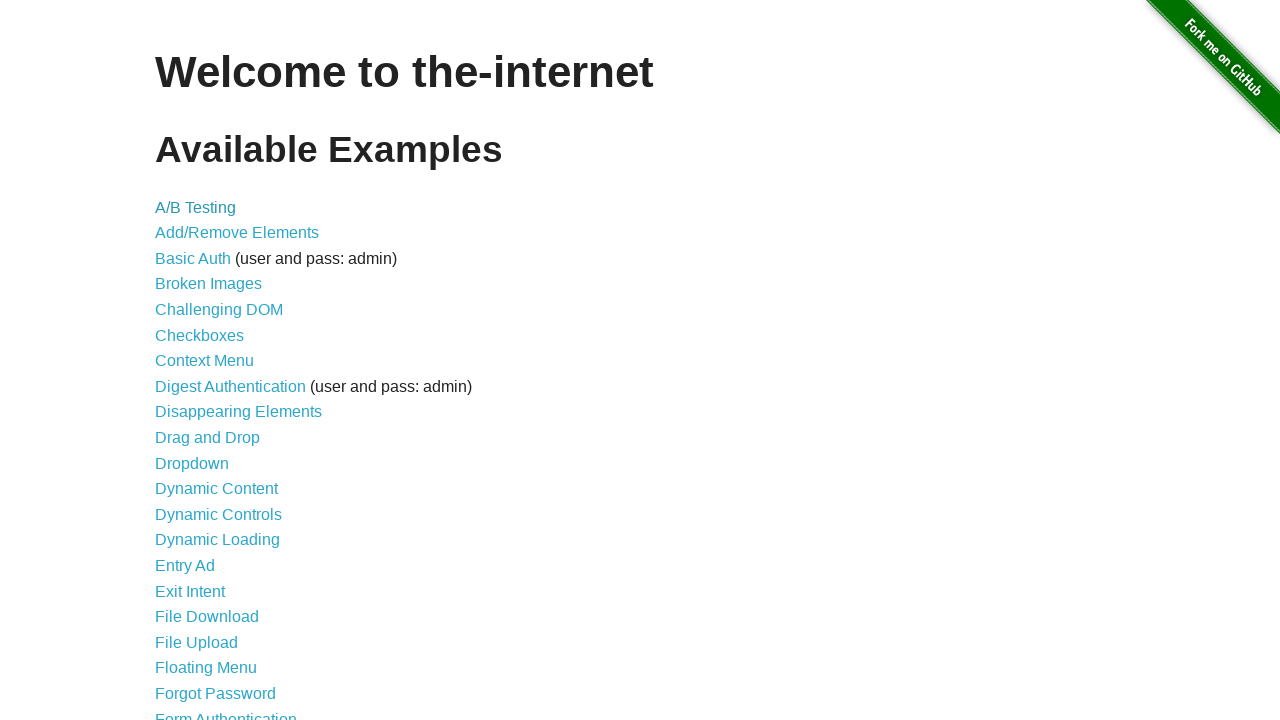

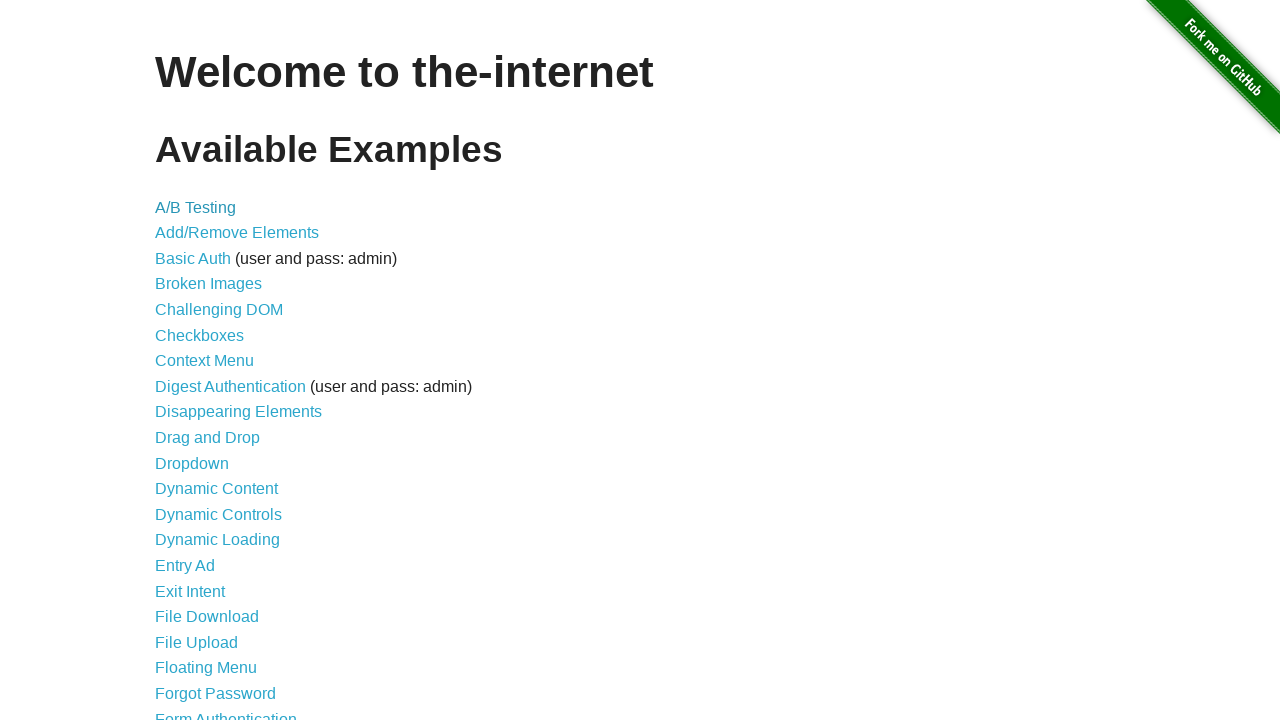